Tests double-click functionality by switching to an iframe, double-clicking a blue square element, and verifying the color changes from blue to yellow

Starting URL: https://api.jquery.com/dblclick/

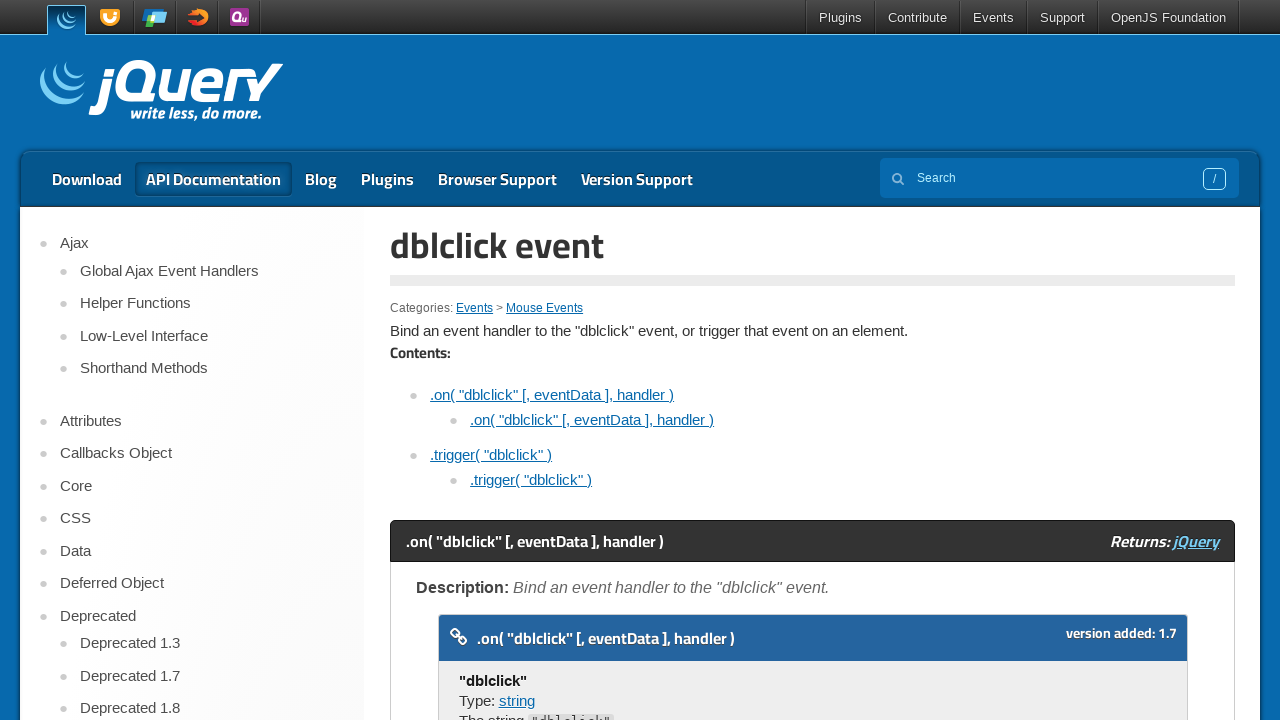

Located the first iframe on the page
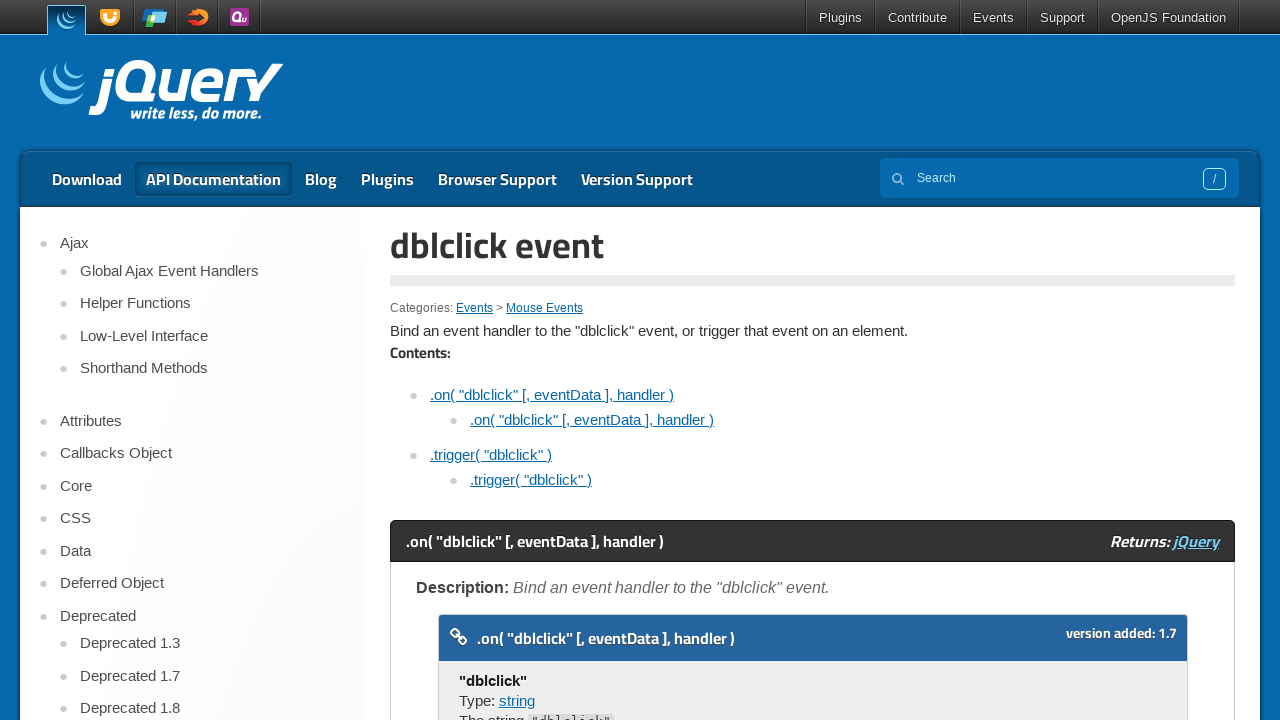

Located the blue square element in the iframe
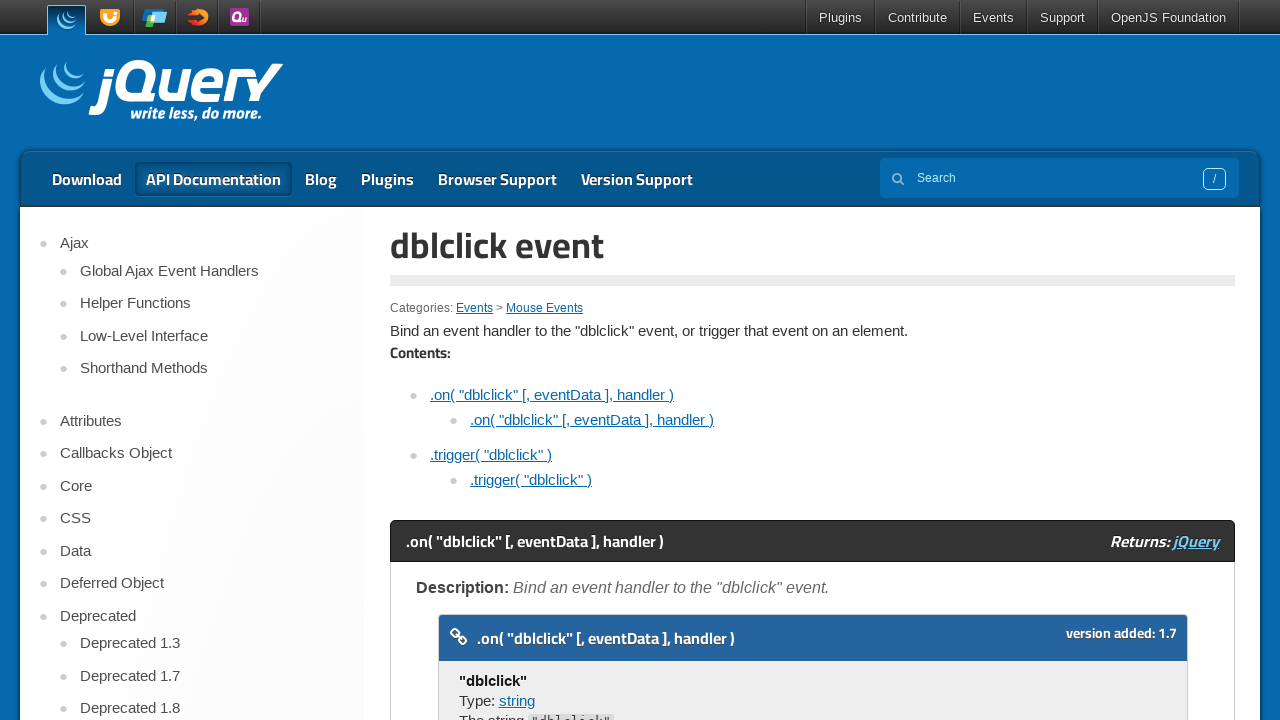

Scrolled the blue square element into view
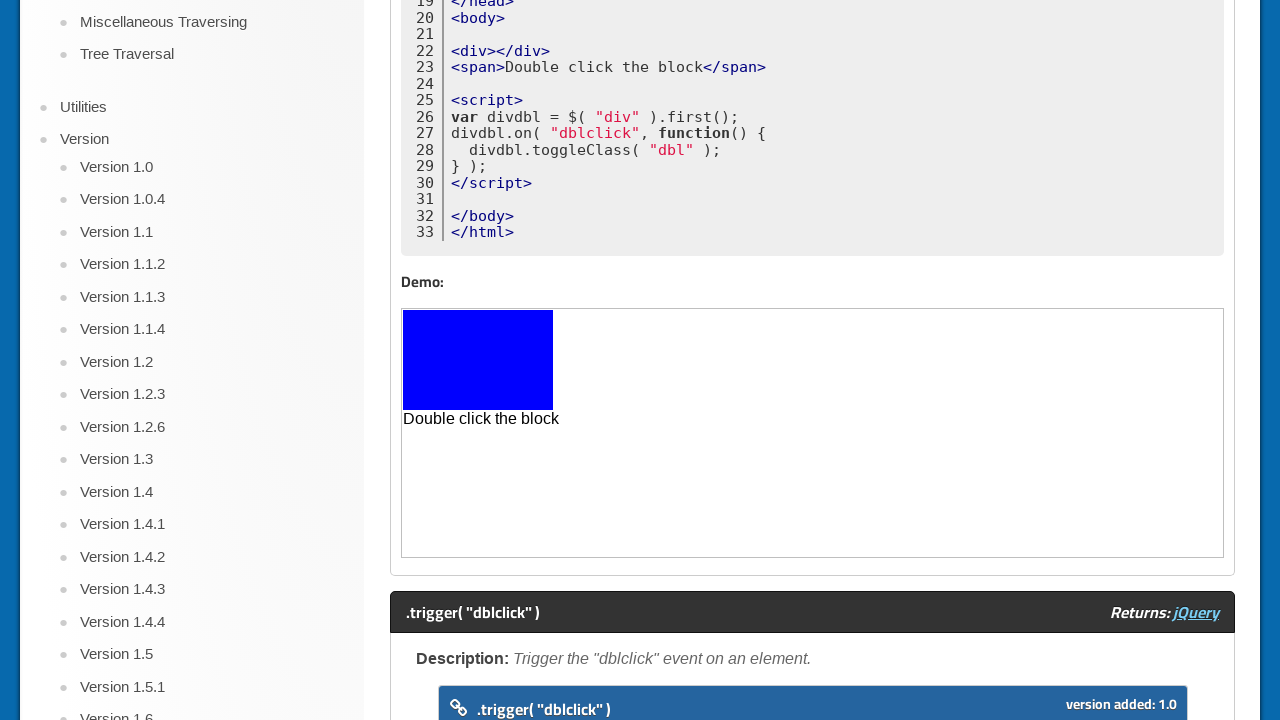

Double-clicked the blue square element at (478, 360) on iframe >> nth=0 >> internal:control=enter-frame >> xpath=//span[.='Double click 
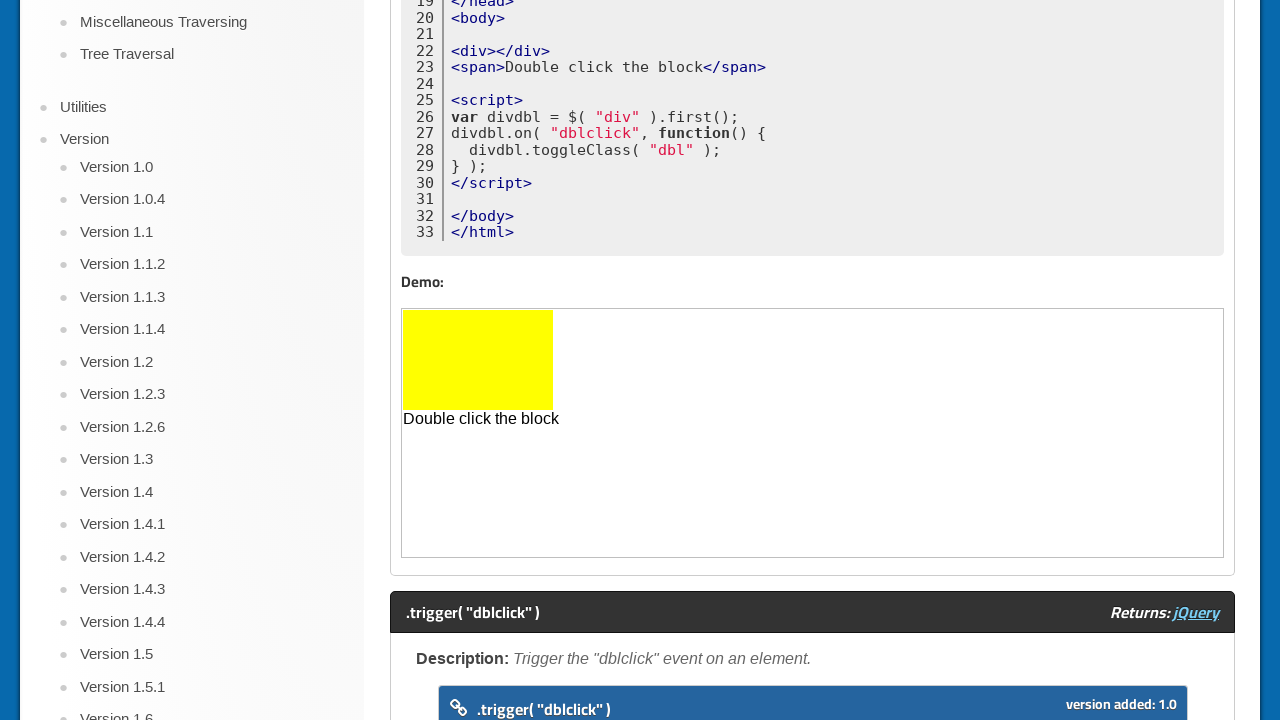

Scrolled to top of page
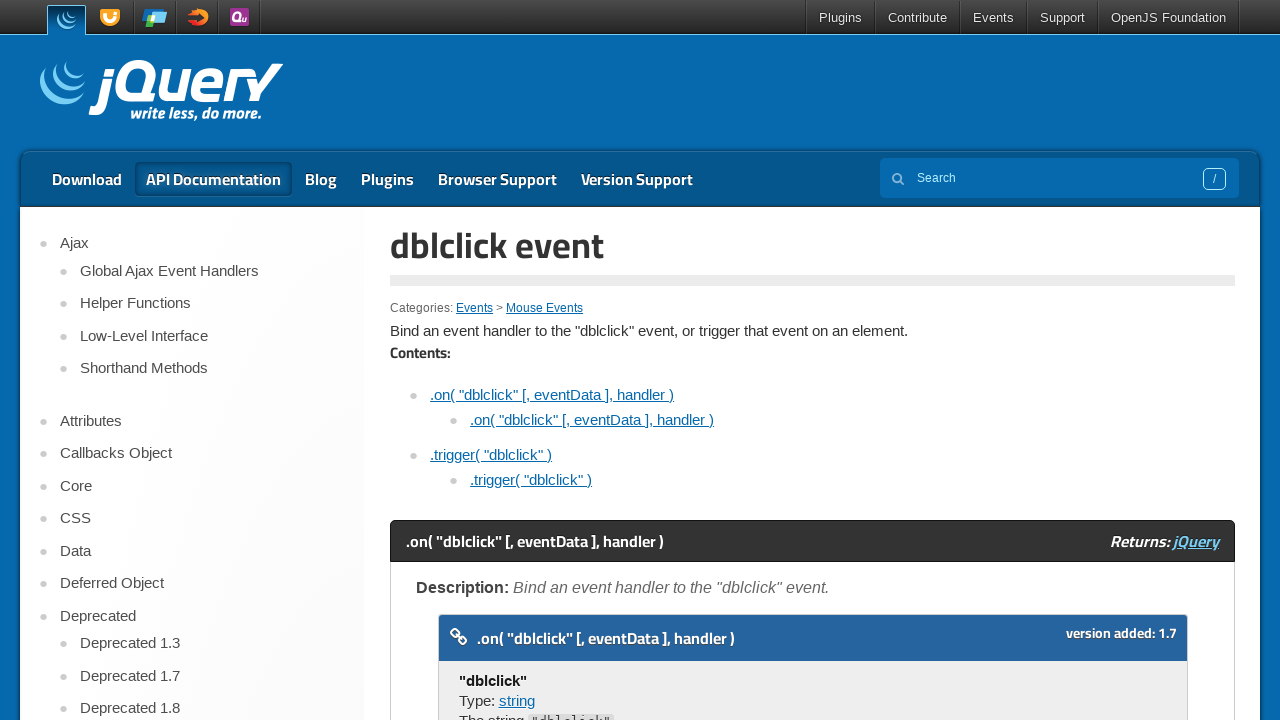

Scrolled to bottom of page
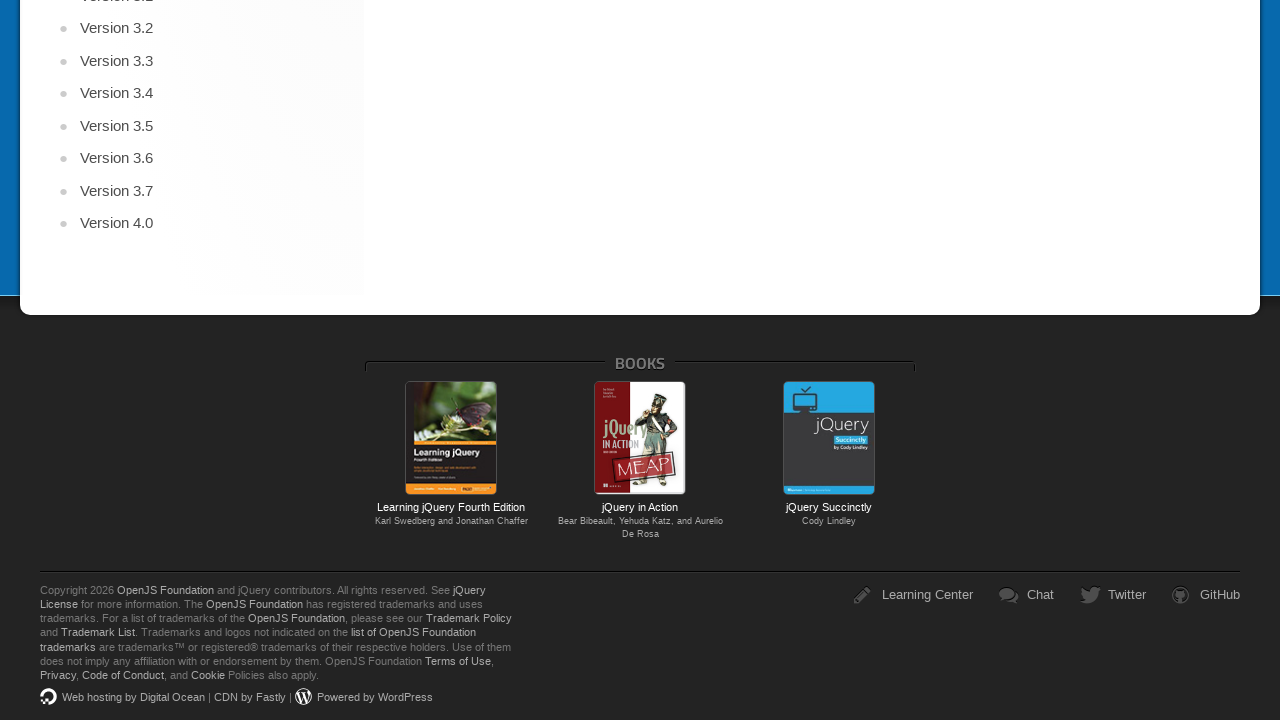

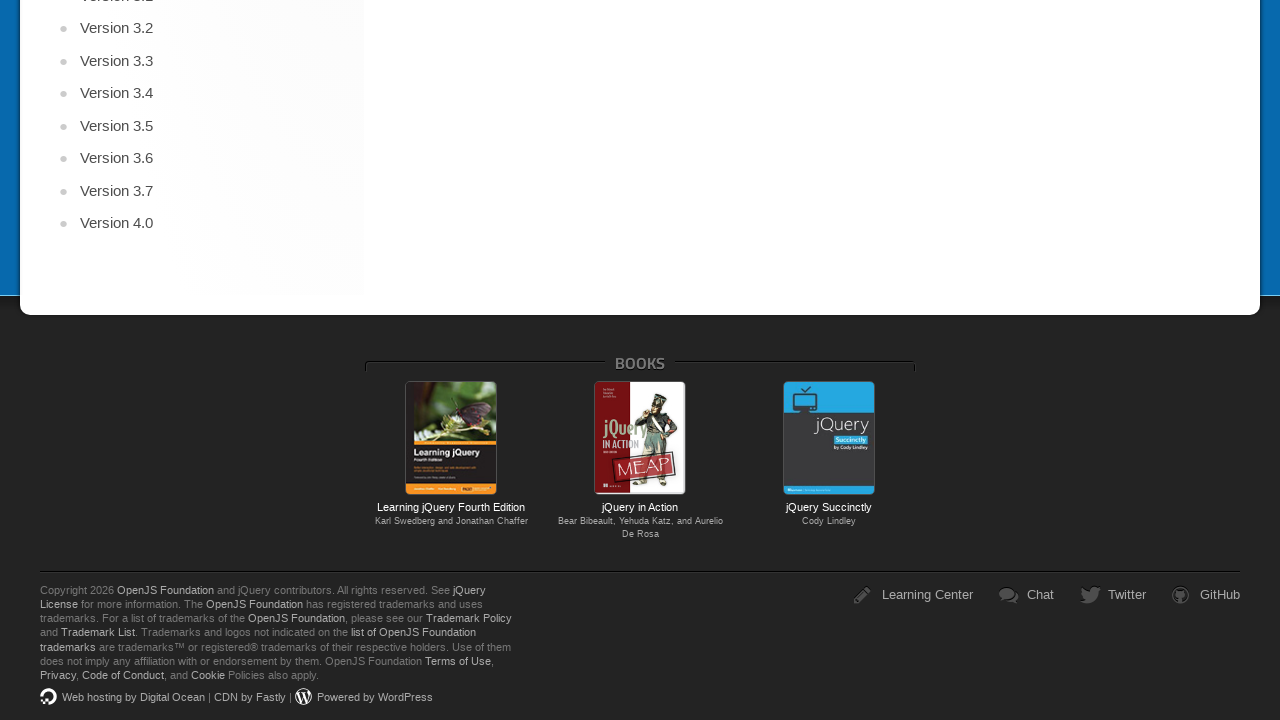